Tests the registration flow by entering an email address and clicking the enter button, then verifying the page navigates to the Register page.

Starting URL: http://demo.automationtesting.in/Index.html

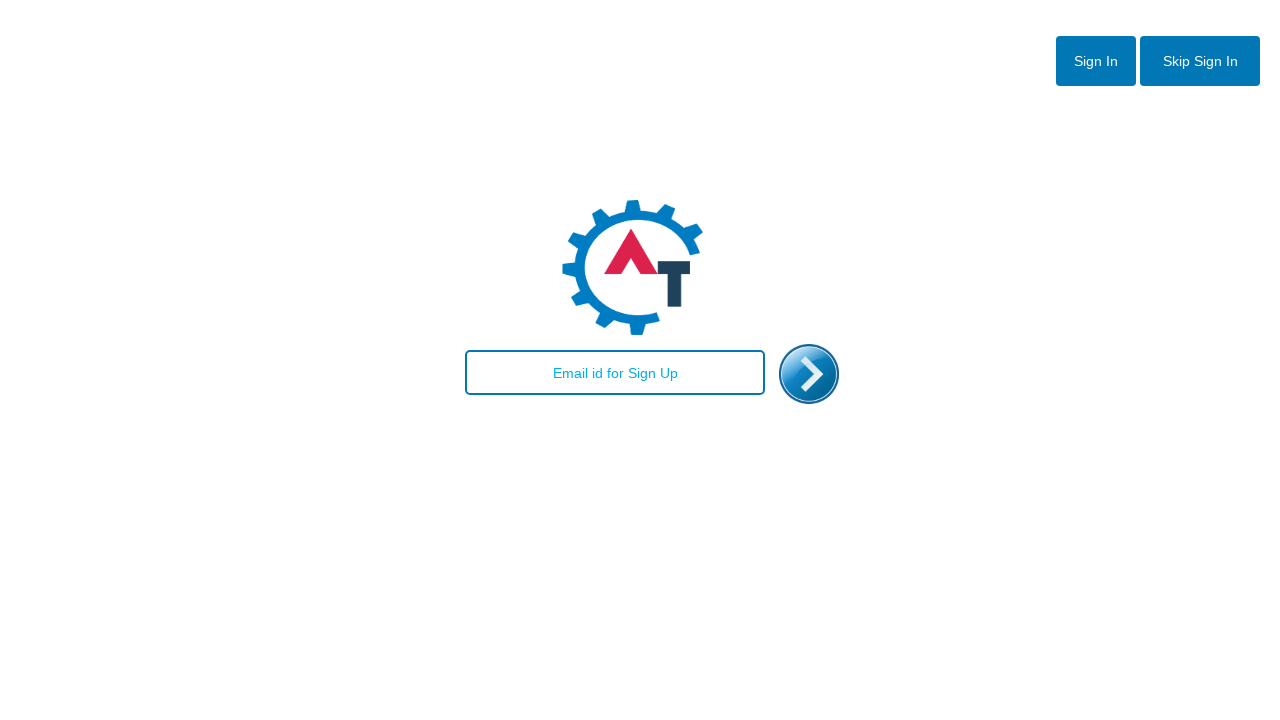

Filled email field with 'michael.test123@demo.org' on #email
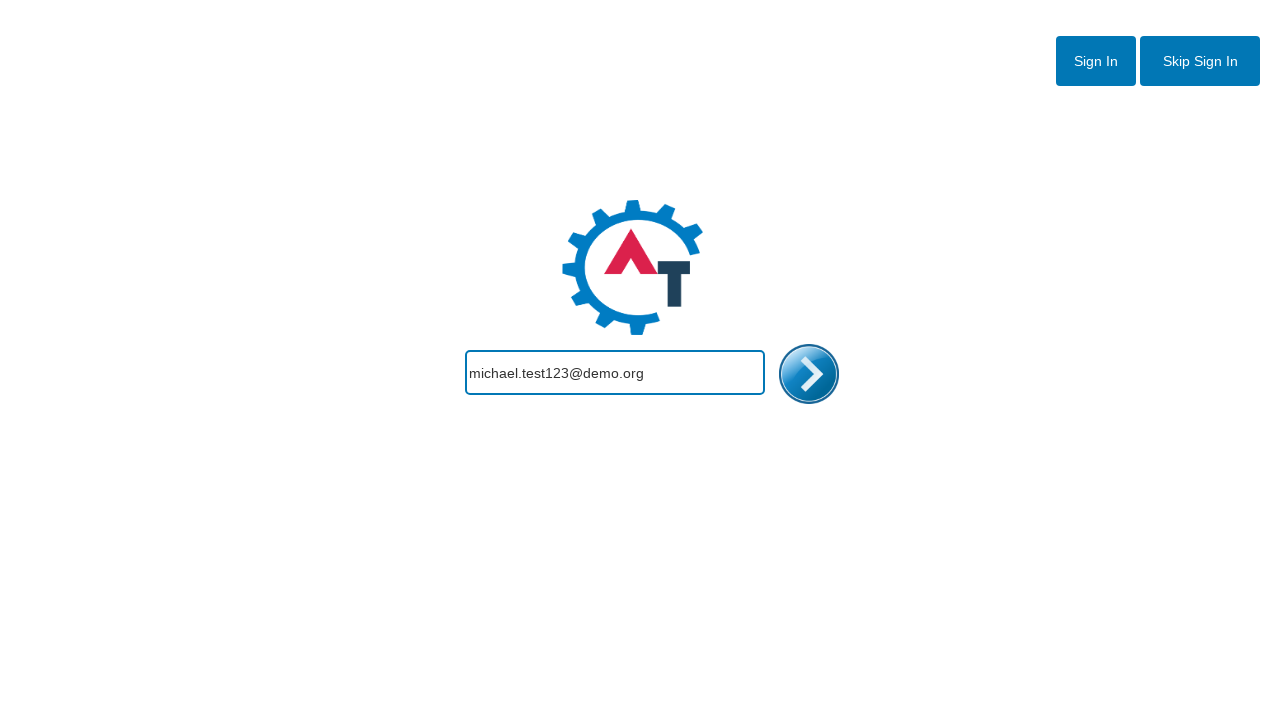

Clicked enter/submit button to proceed to registration at (809, 374) on #enterimg
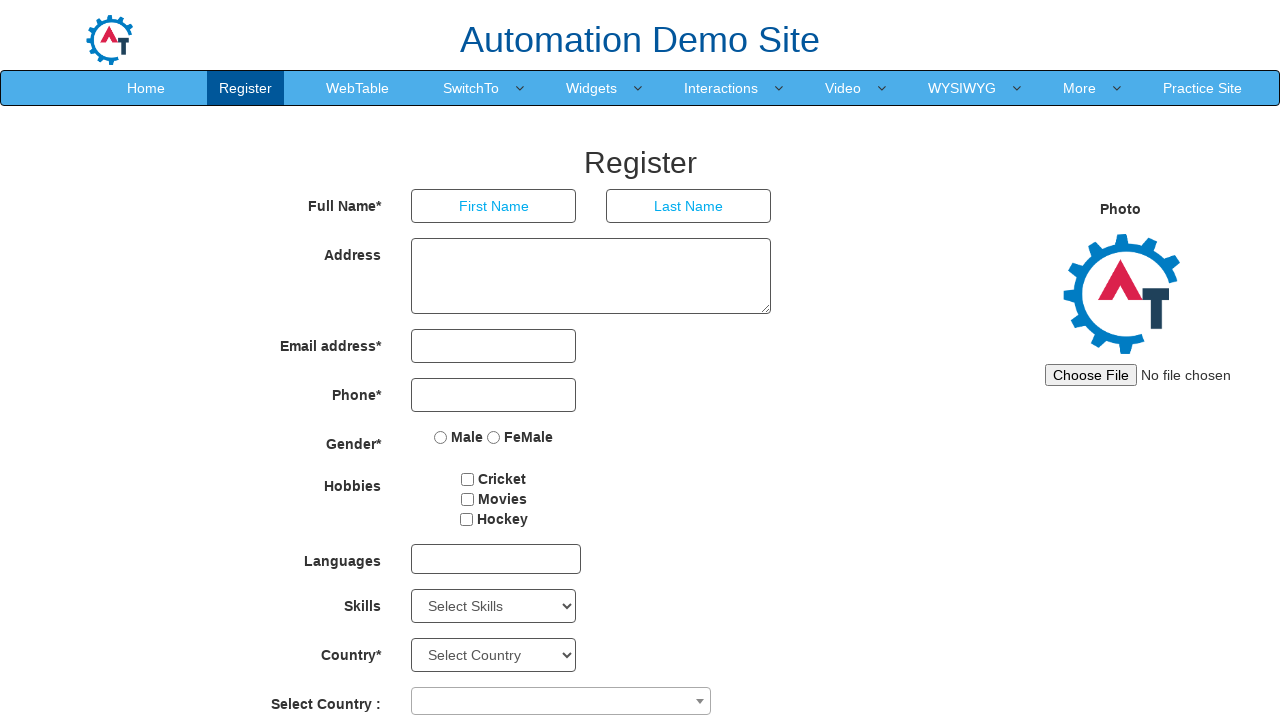

Page loaded and DOM content ready
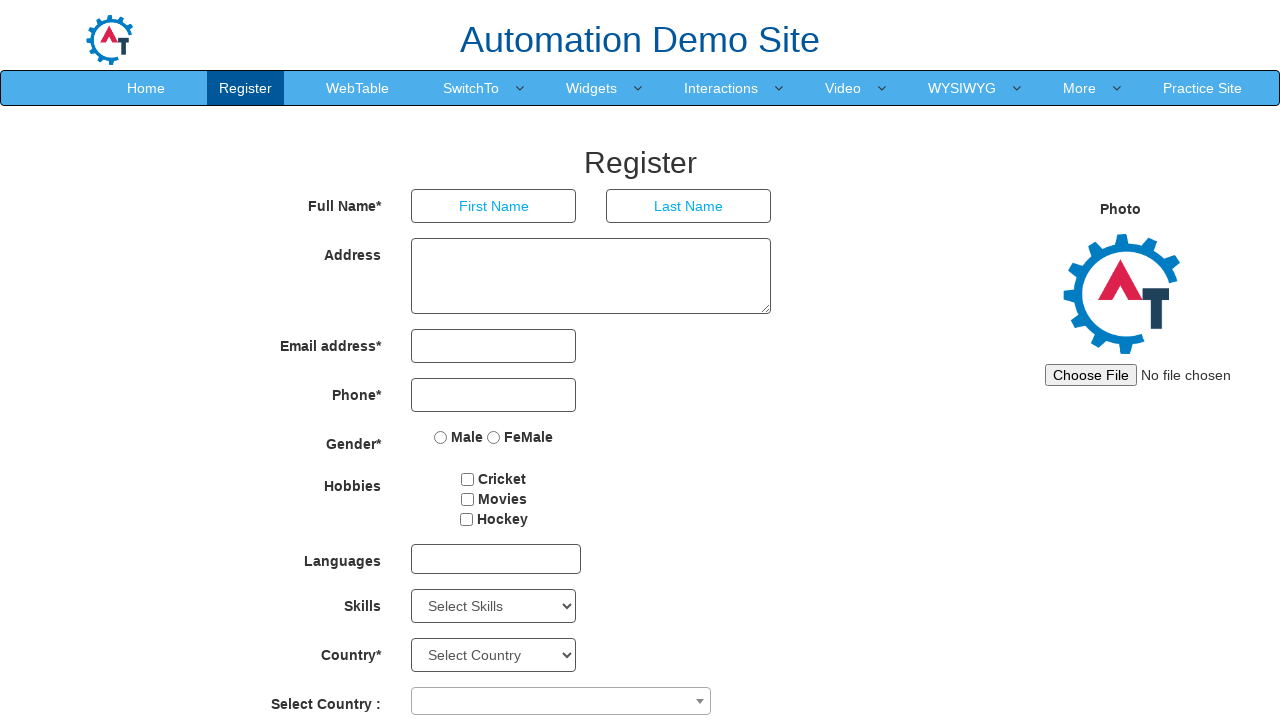

Verified page title is 'Register'
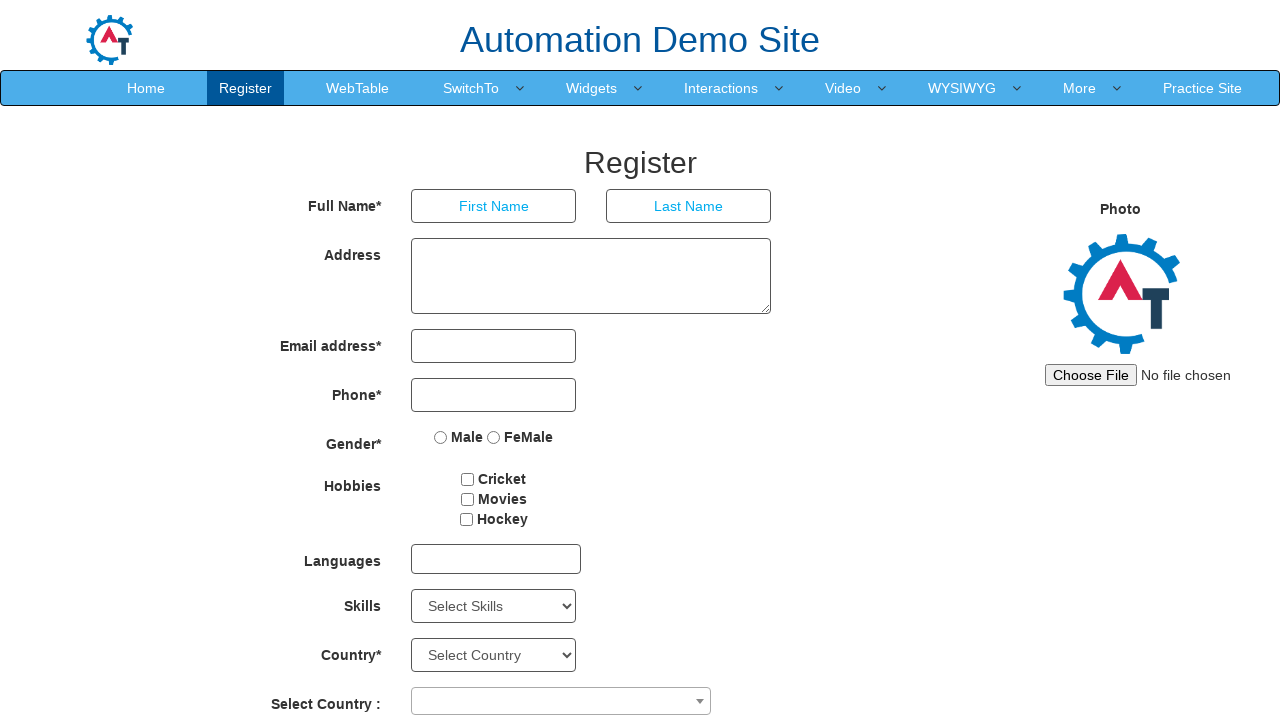

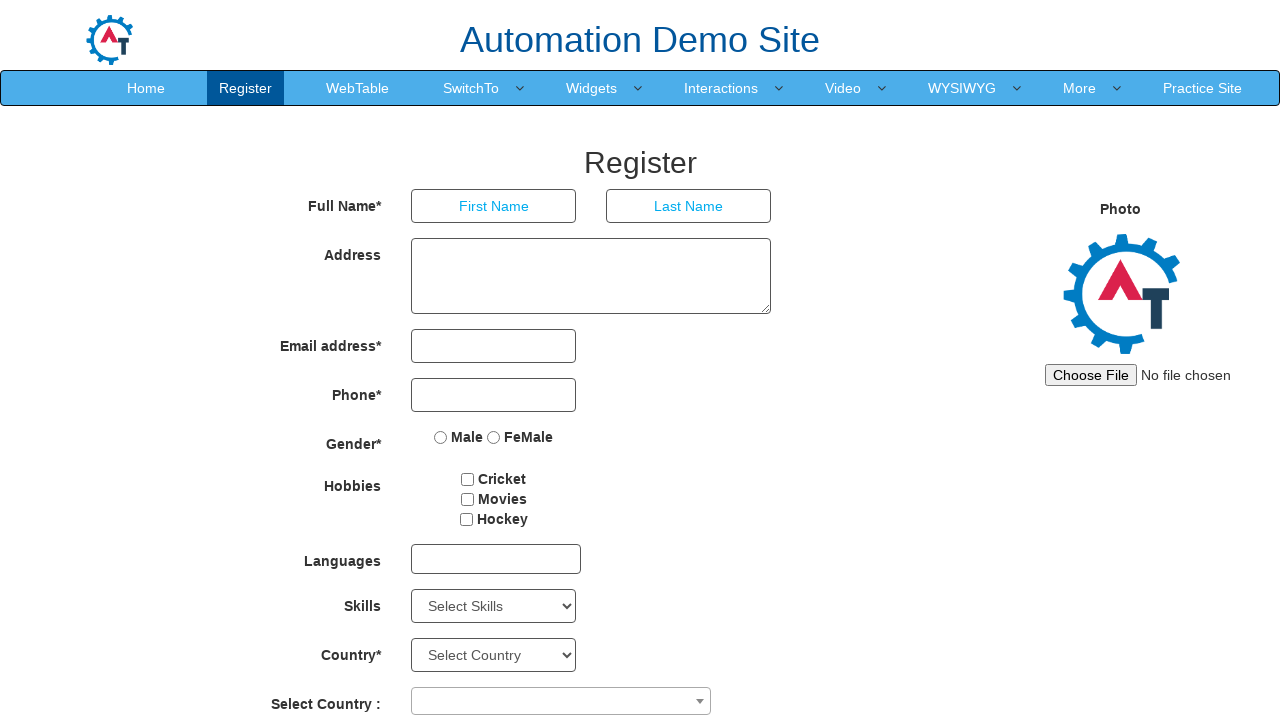